Tests the forgot password form by navigating to the page and entering an email address in the email input field.

Starting URL: https://the-internet.herokuapp.com/forgot_password

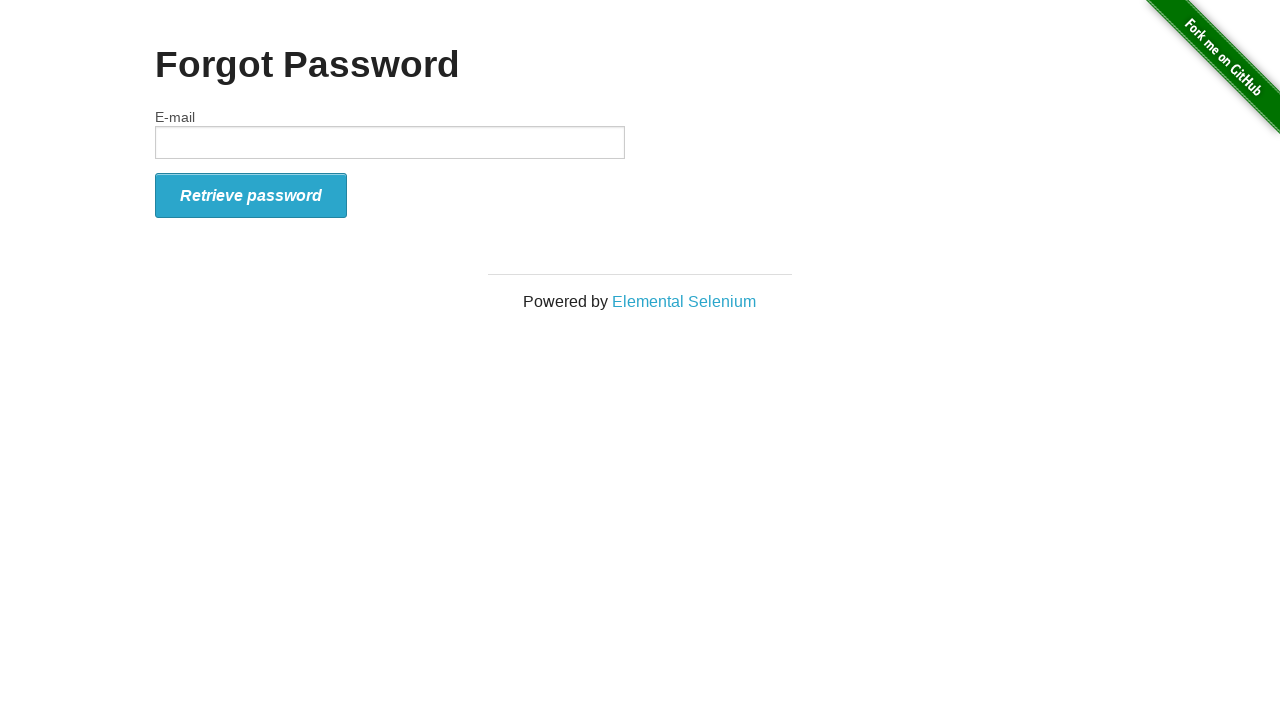

Navigated to forgot password page
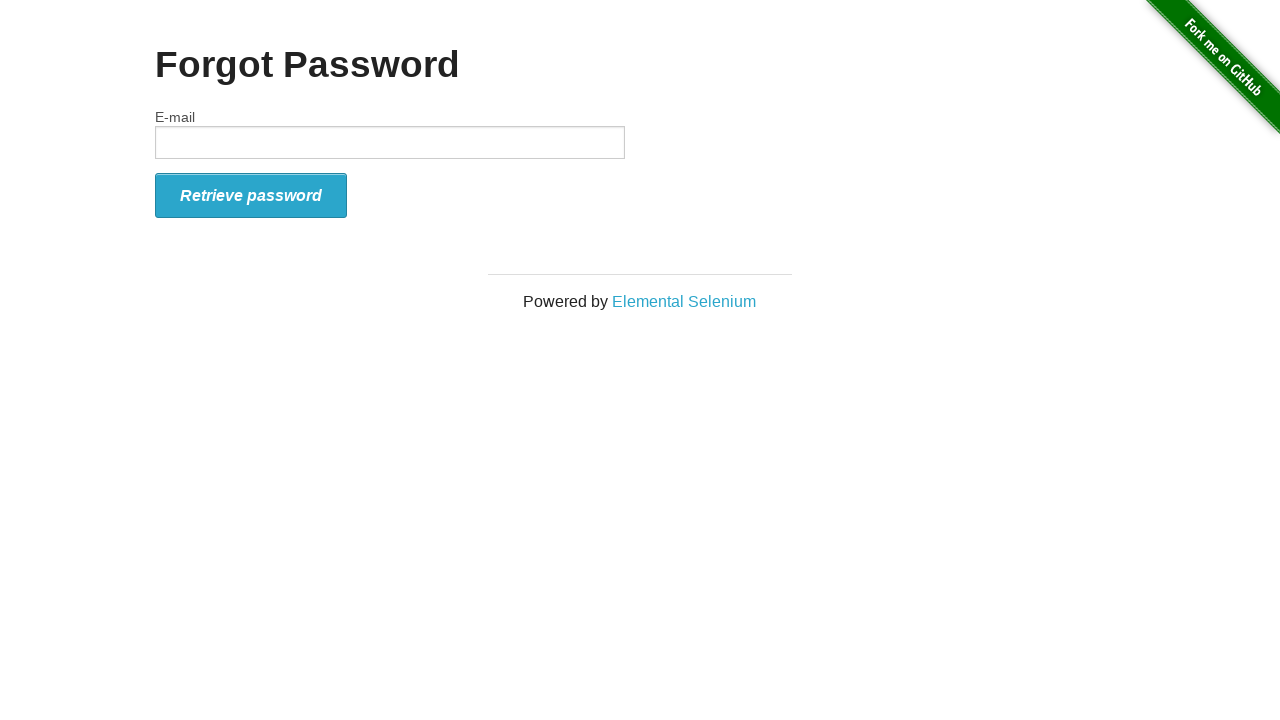

Entered email address 'ixchel@email.com' in the email input field on #email
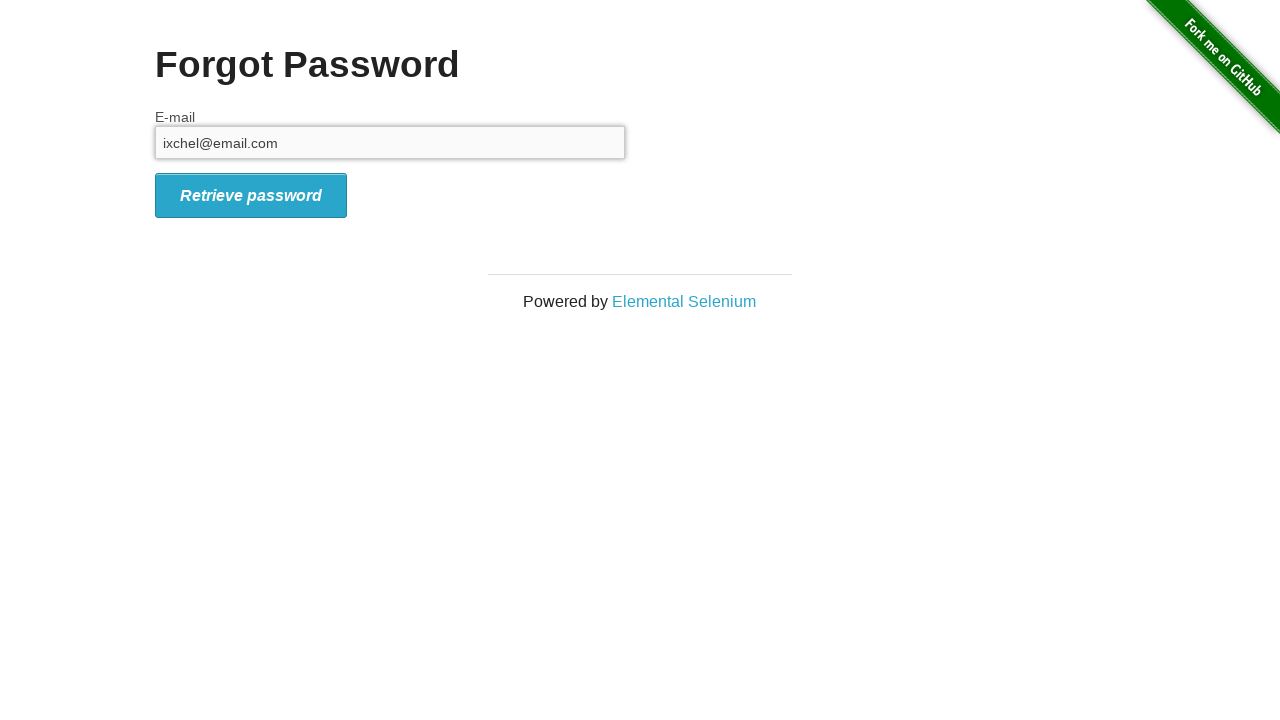

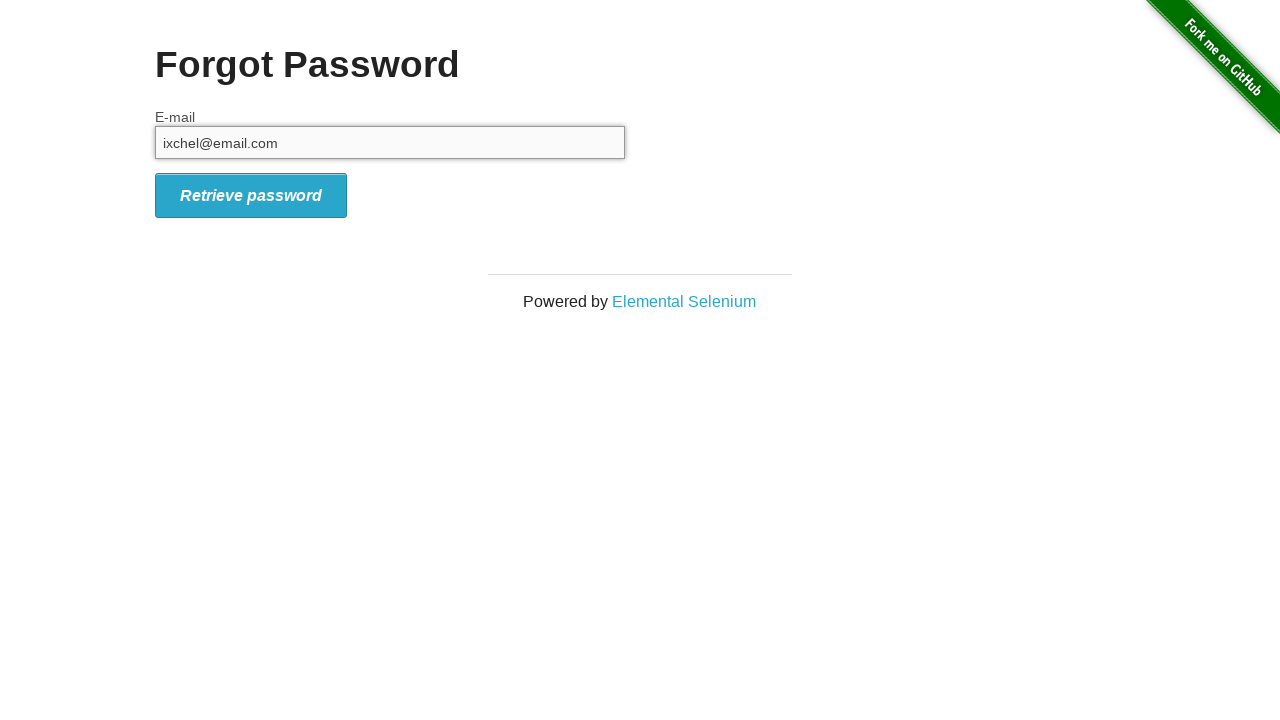